Tests web table functionality by navigating to the Web Tables section, deleting a record, and adding a new record with user information including name, email, age, salary, and department.

Starting URL: https://demoqa.com/

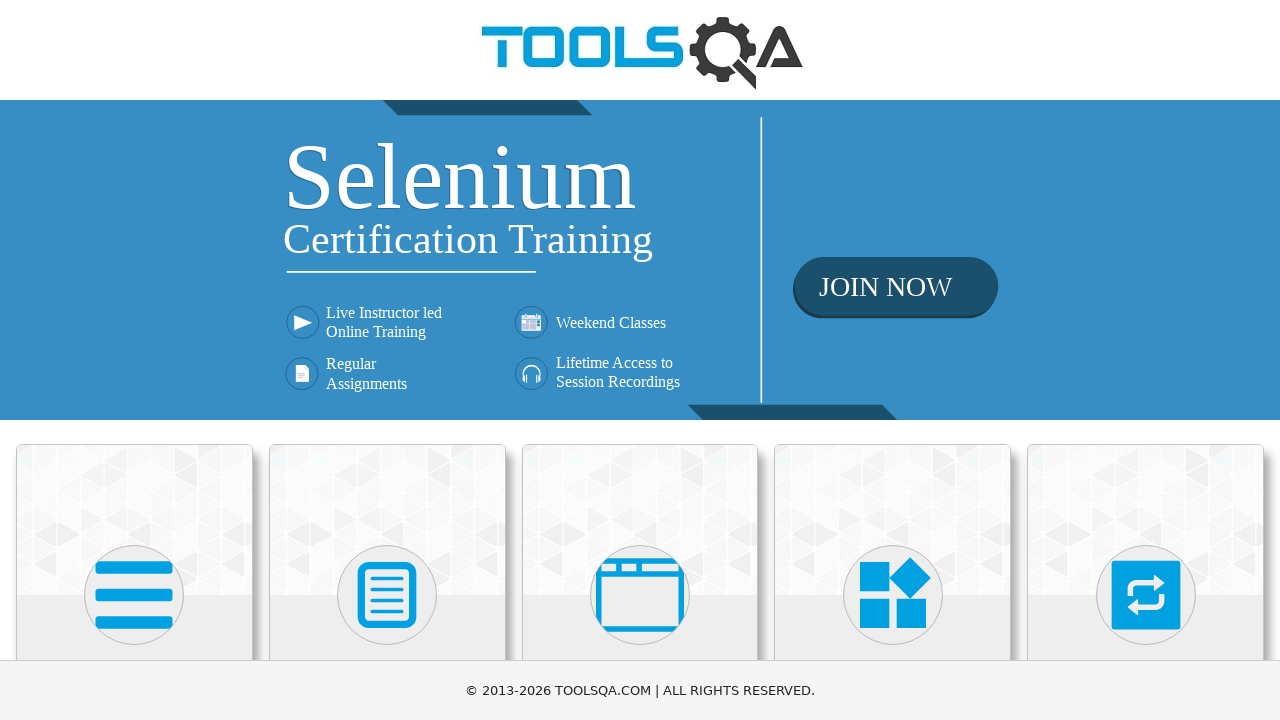

Clicked on the Elements card at (134, 595) on .card:nth-child(1) svg
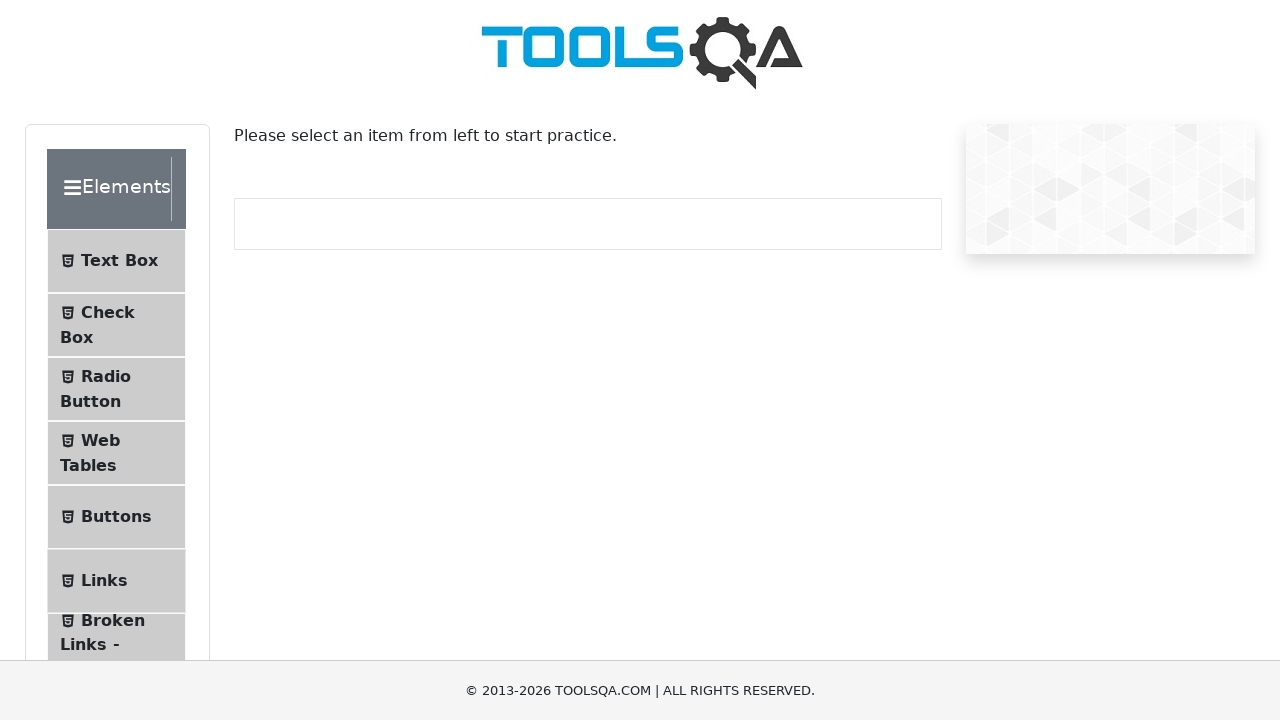

Clicked on Web Tables menu item at (116, 453) on #item-3
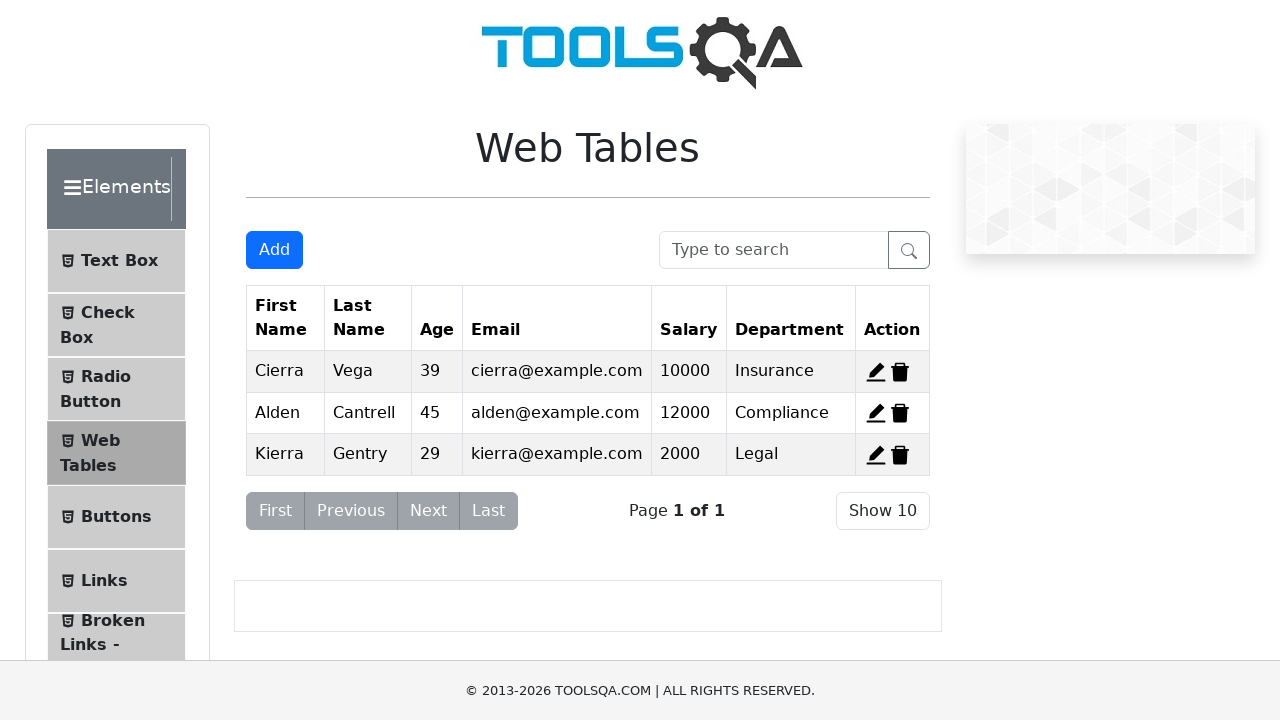

Deleted the first record at (900, 372) on #delete-record-1 path
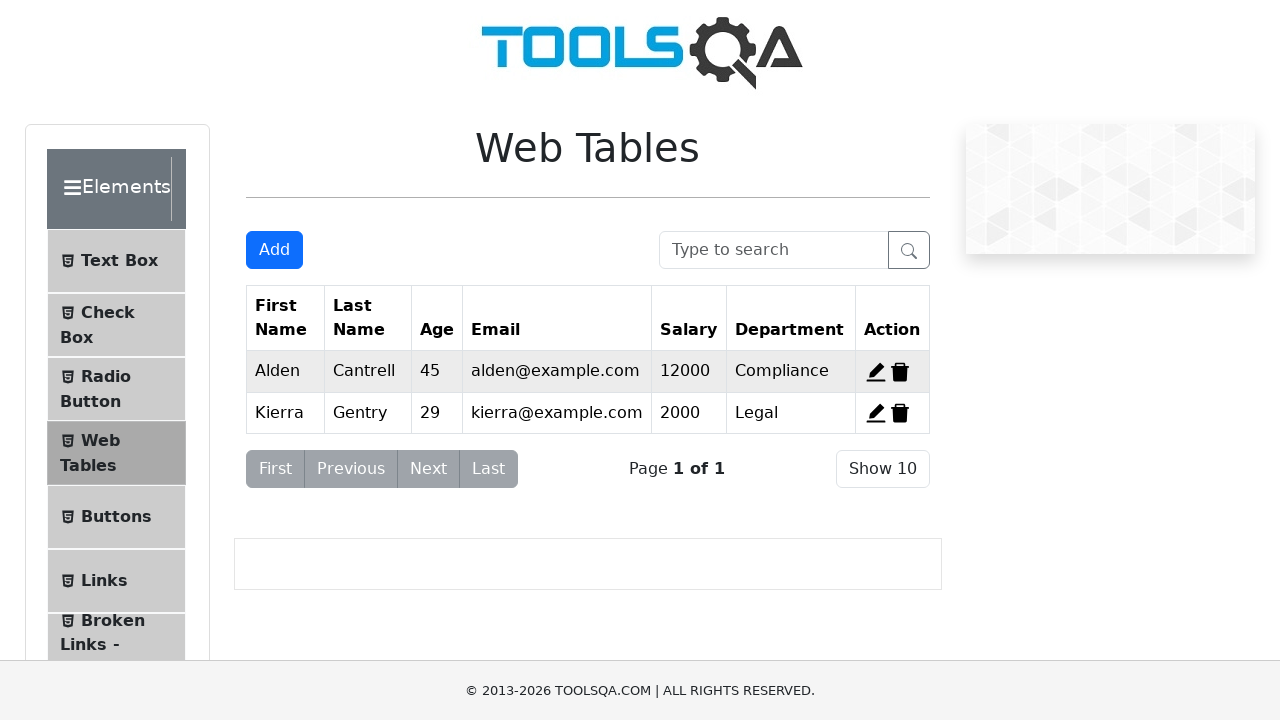

Clicked add new record button at (274, 250) on #addNewRecordButton
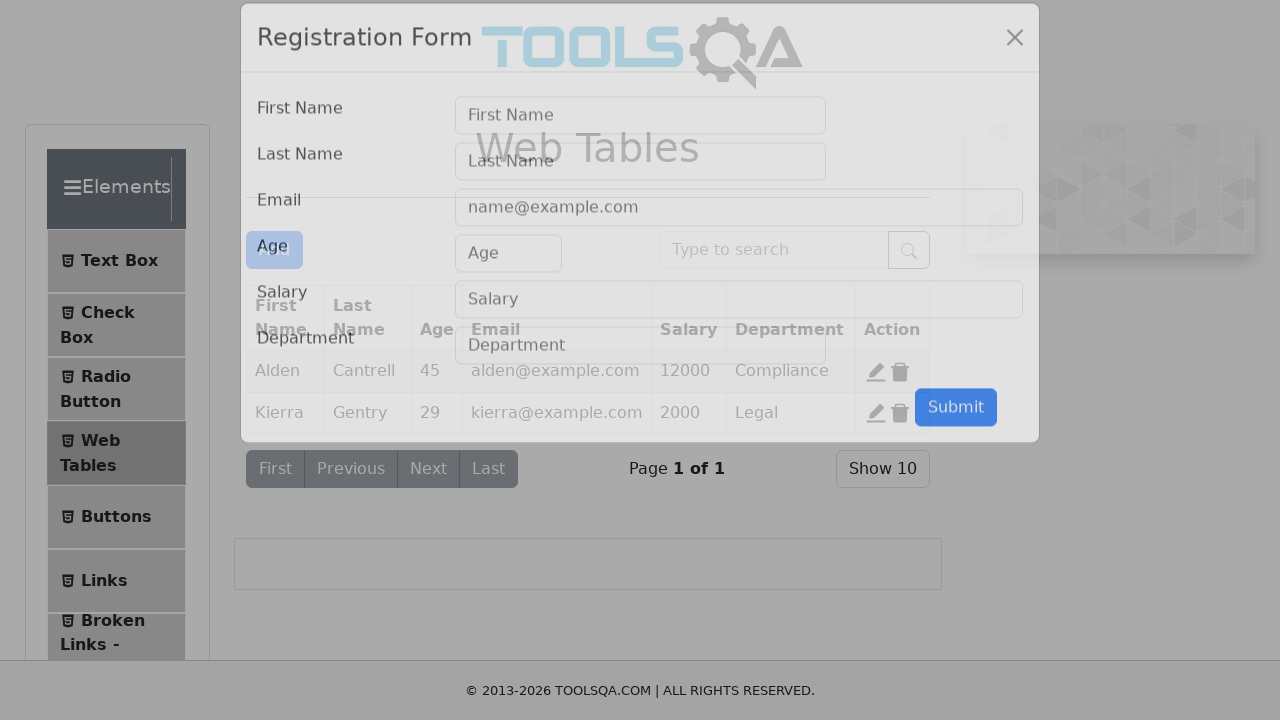

Clicked on first name field at (640, 141) on #firstName
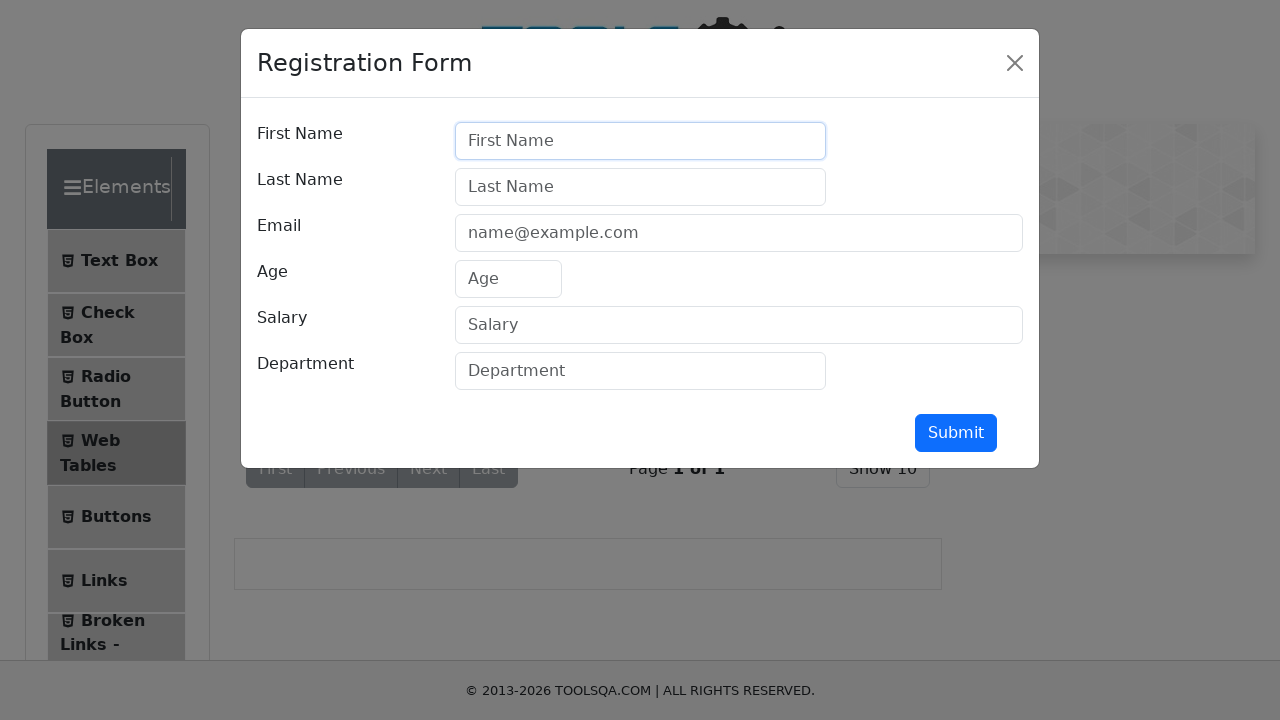

Filled first name with 'Carlos' on #firstName
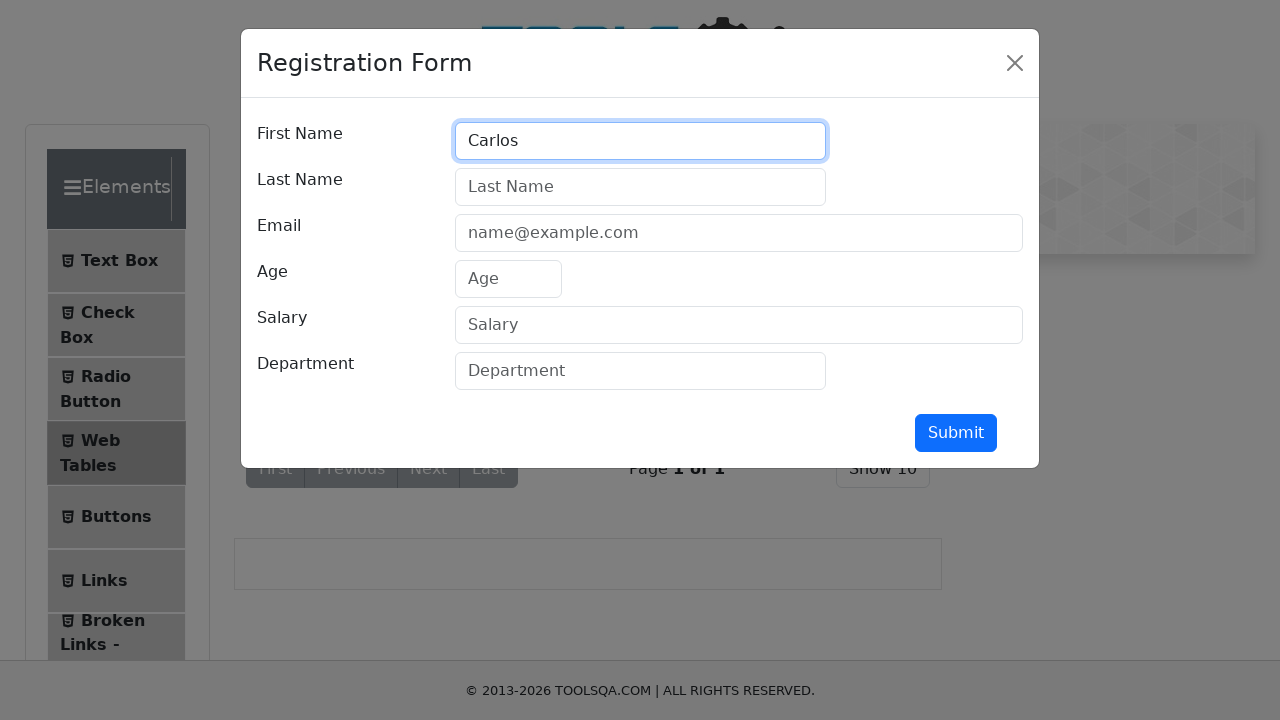

Clicked on last name field at (640, 187) on #lastName
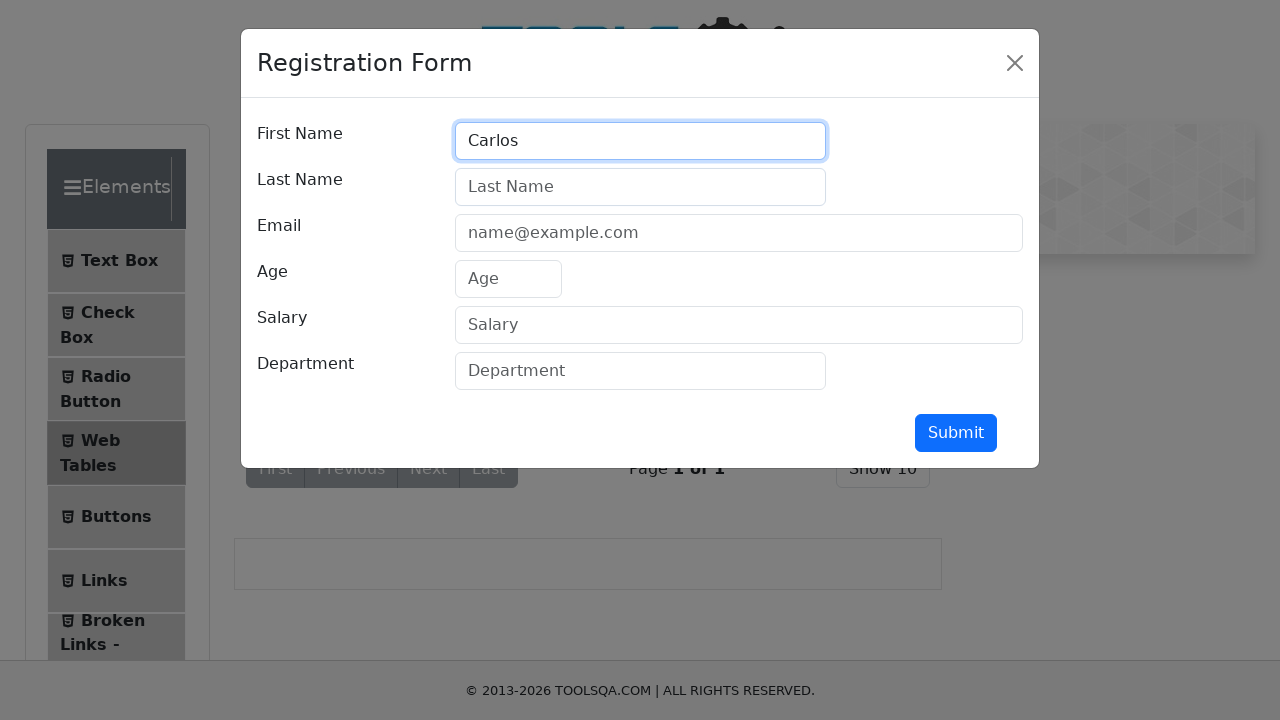

Filled last name with 'Rodriguez' on #lastName
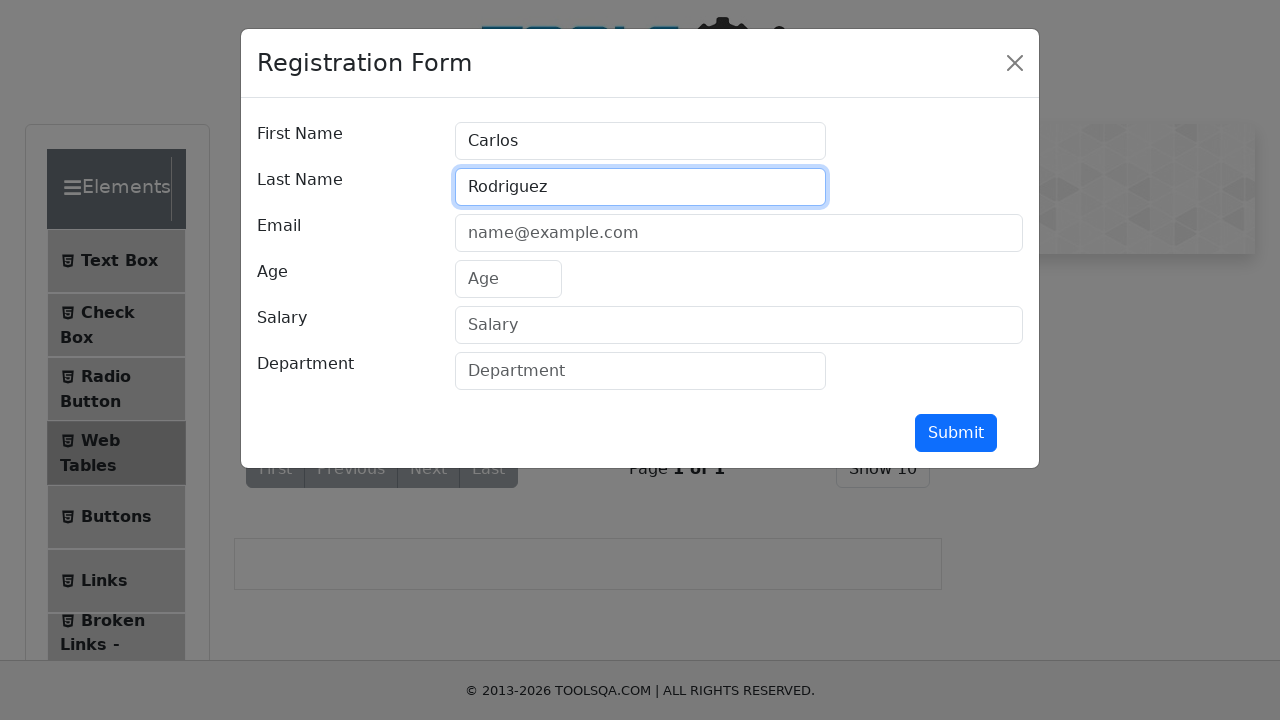

Clicked on email field at (739, 233) on #userEmail
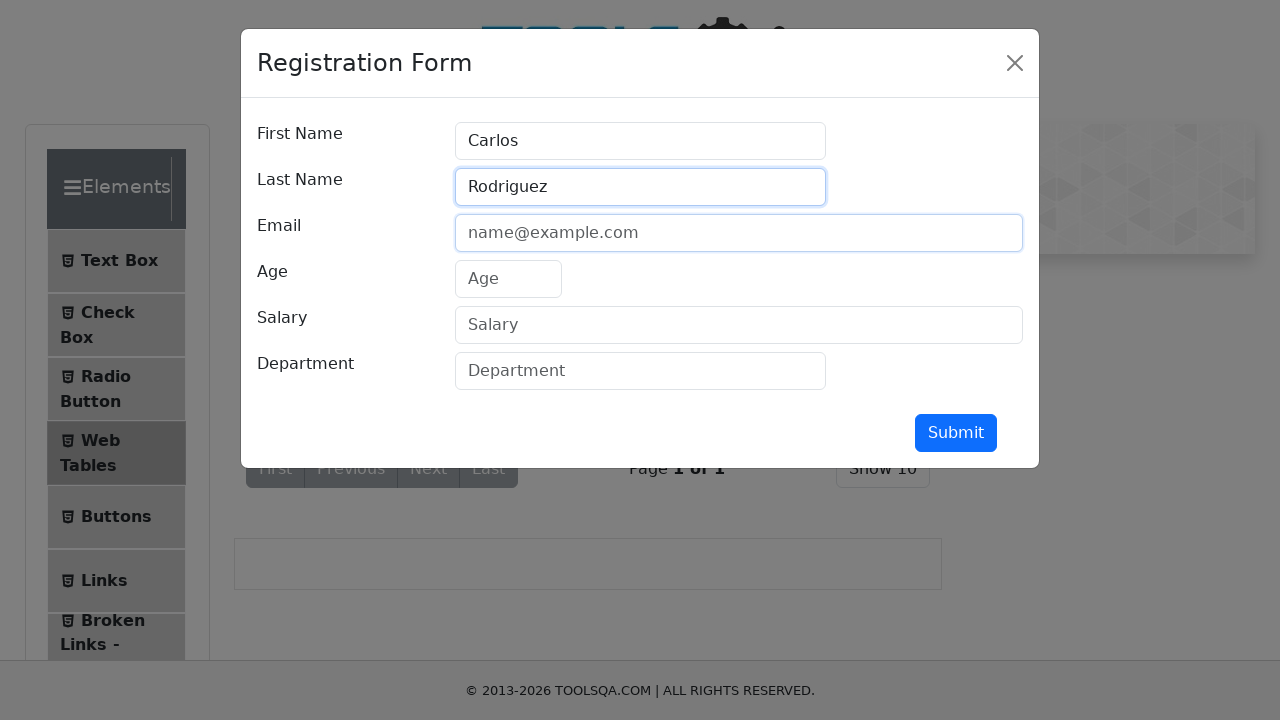

Filled email with 'carlos.rodriguez@example.com' on #userEmail
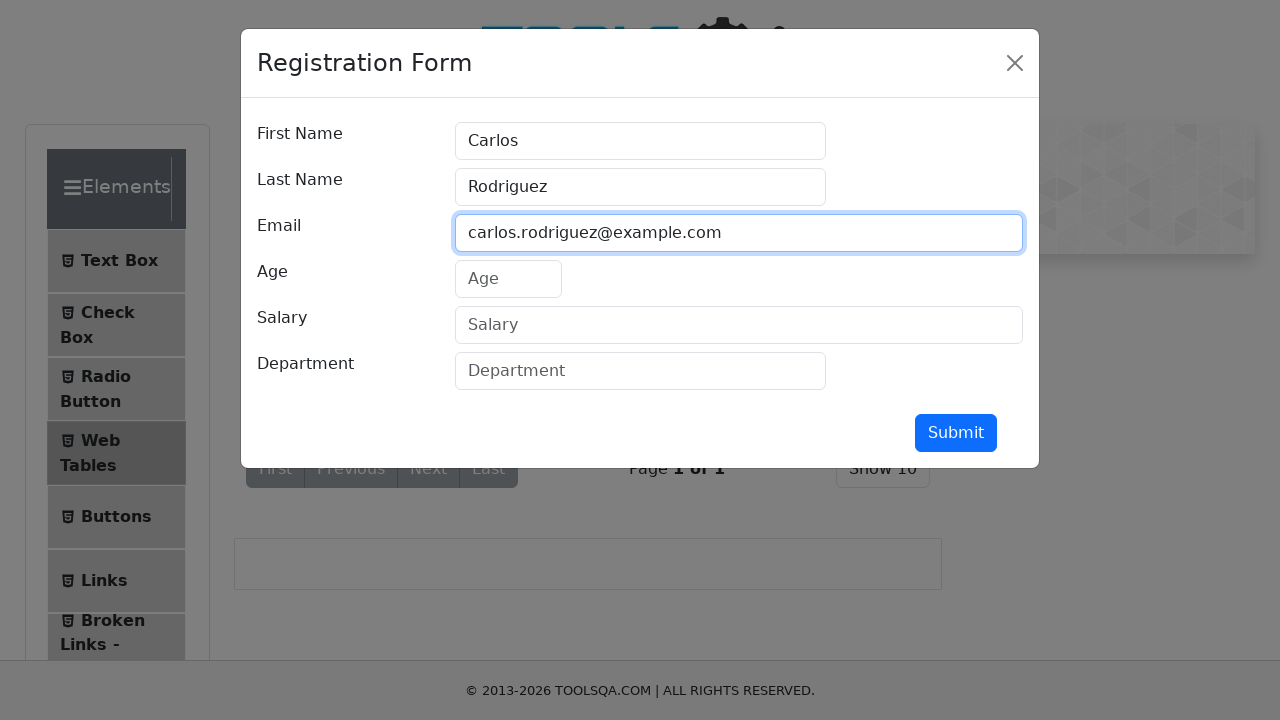

Clicked on age field at (508, 279) on #age
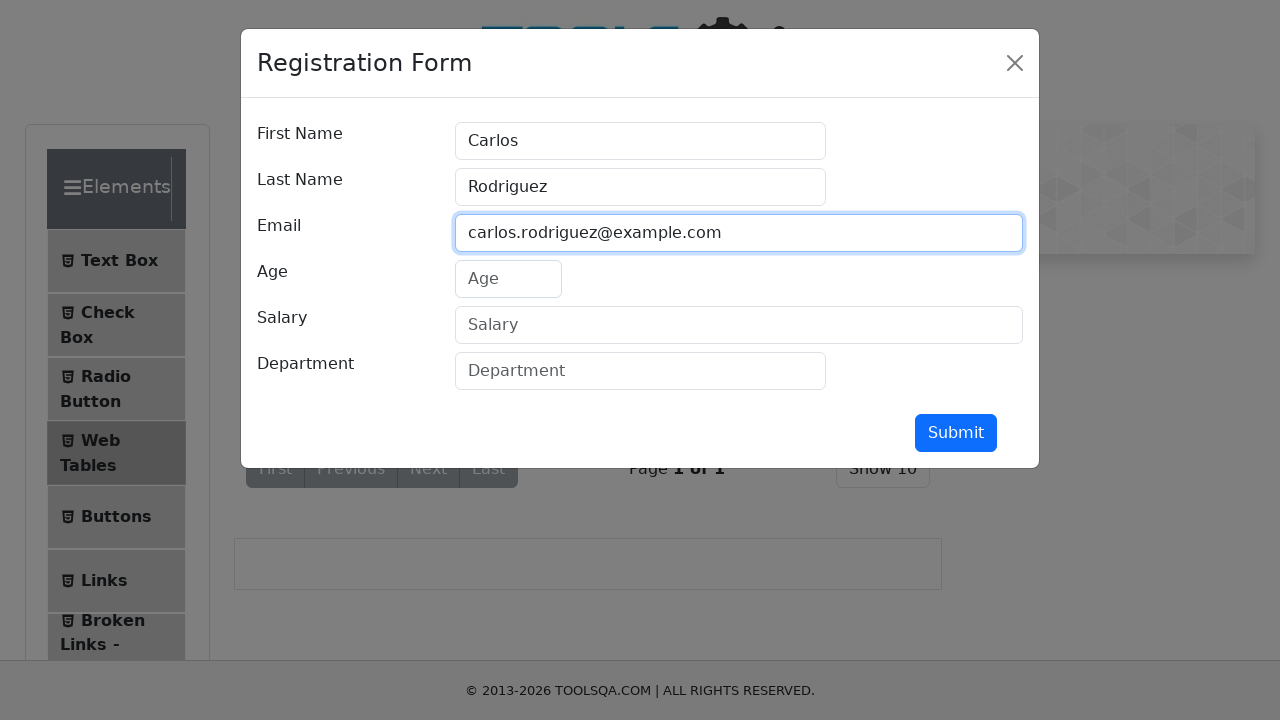

Filled age with '28' on #age
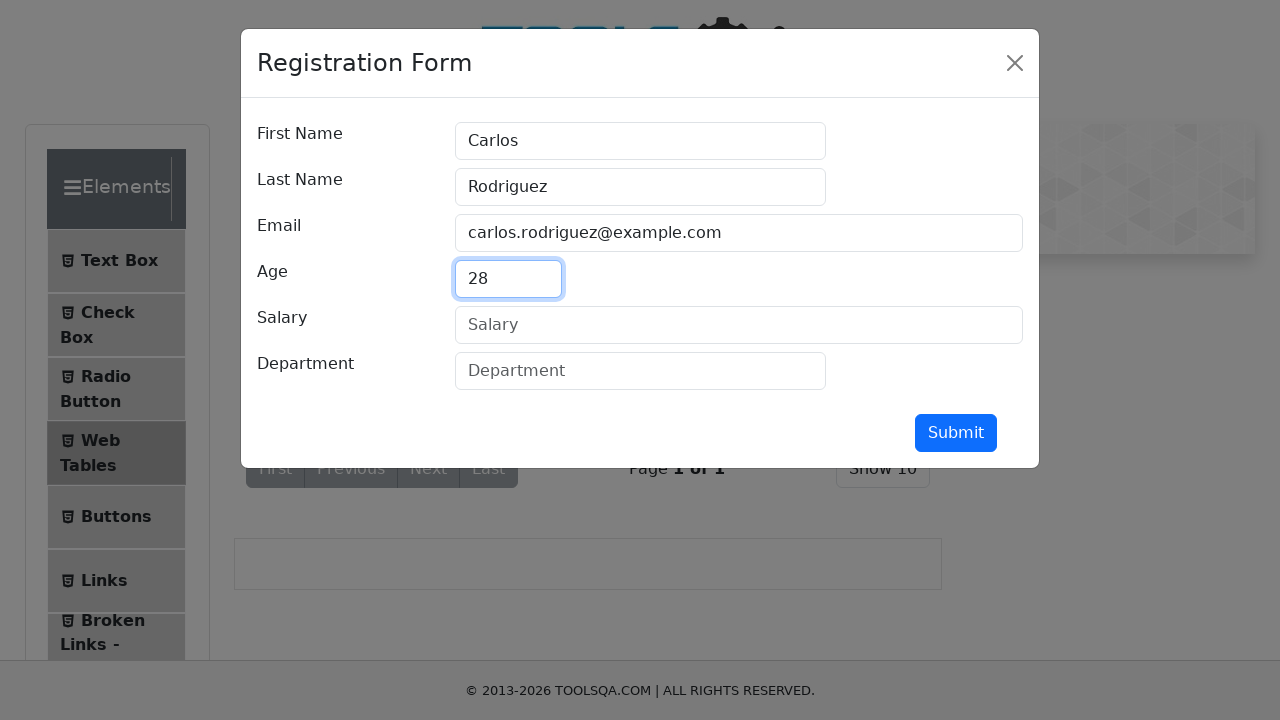

Clicked on salary field at (739, 325) on #salary
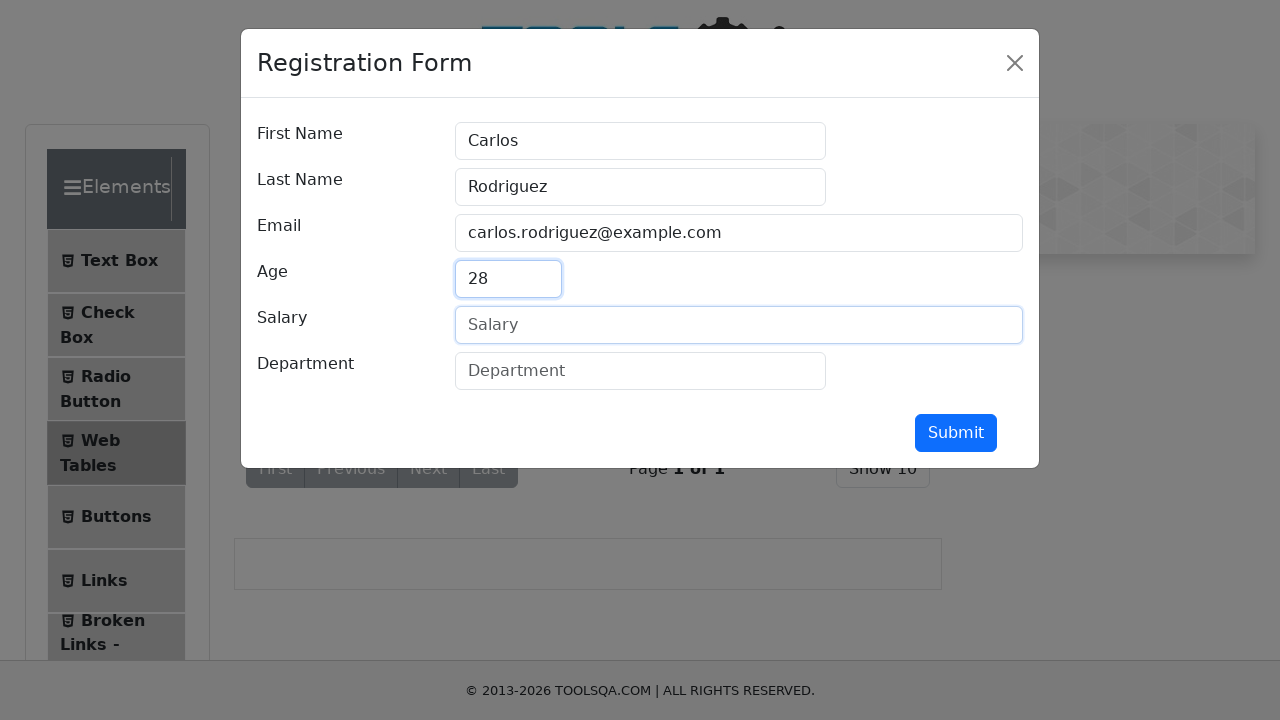

Filled salary with '12000' on #salary
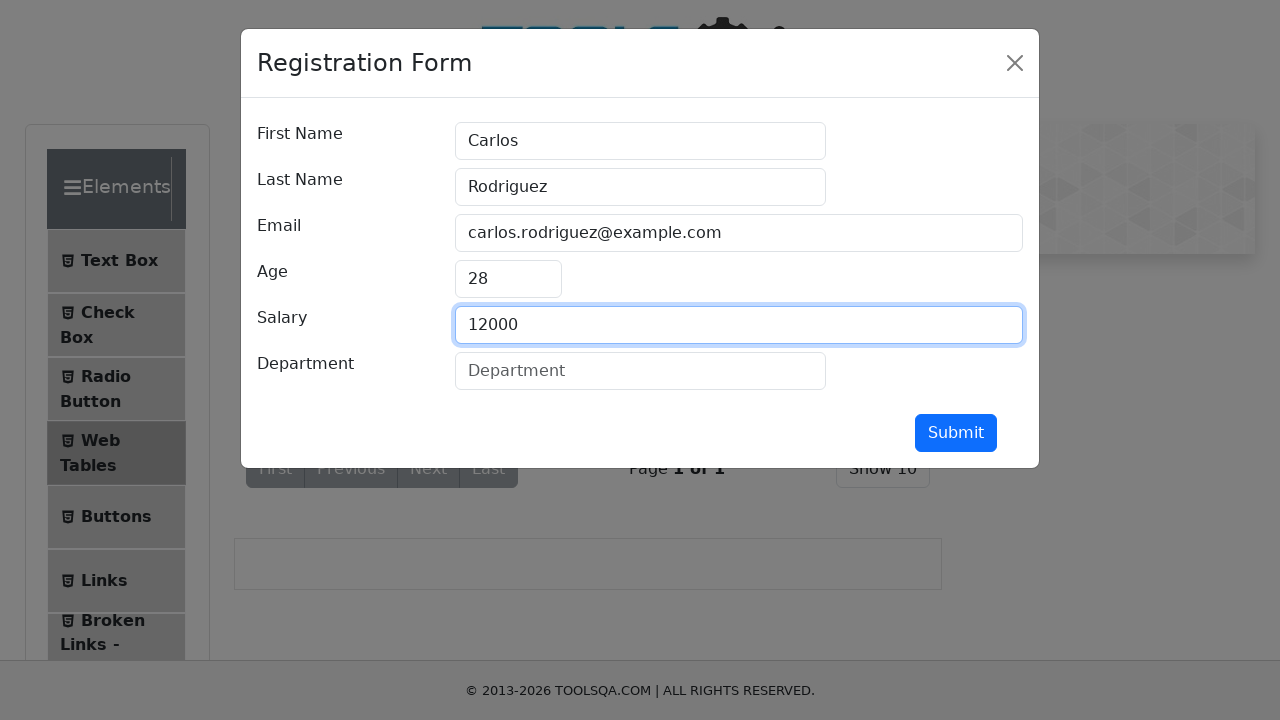

Clicked on department field at (640, 371) on #department
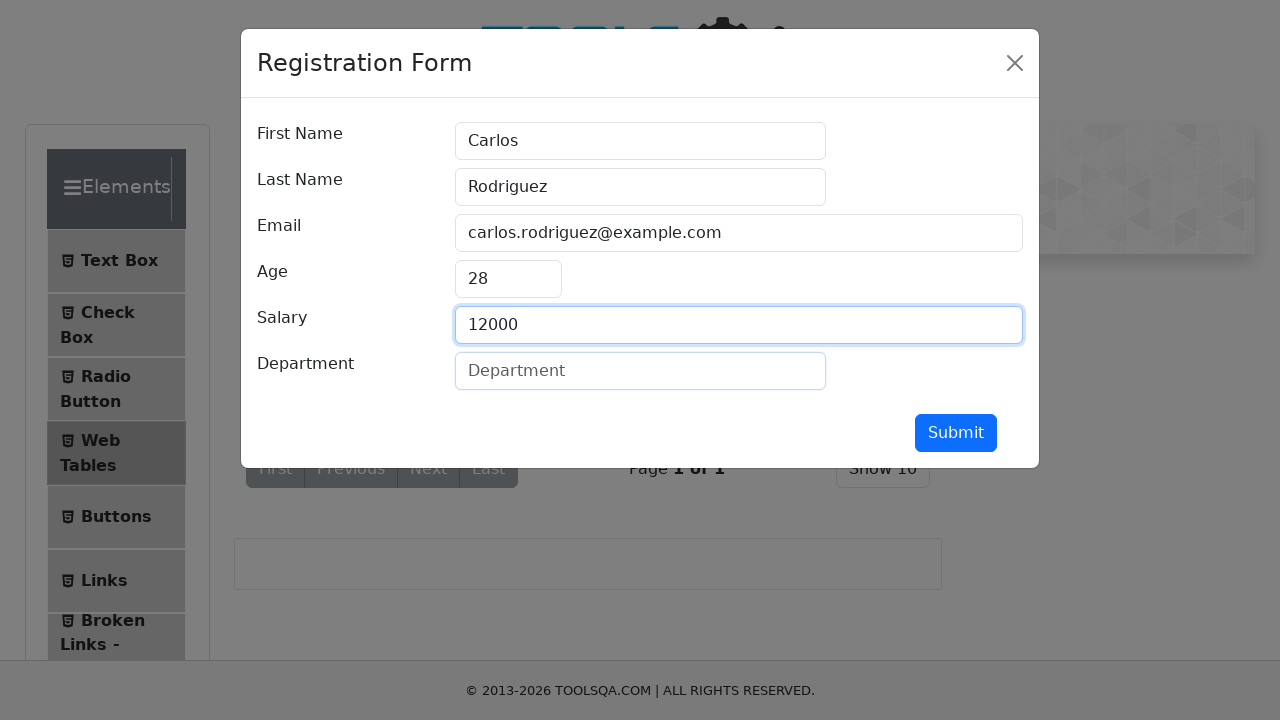

Filled department with 'Engineering' on #department
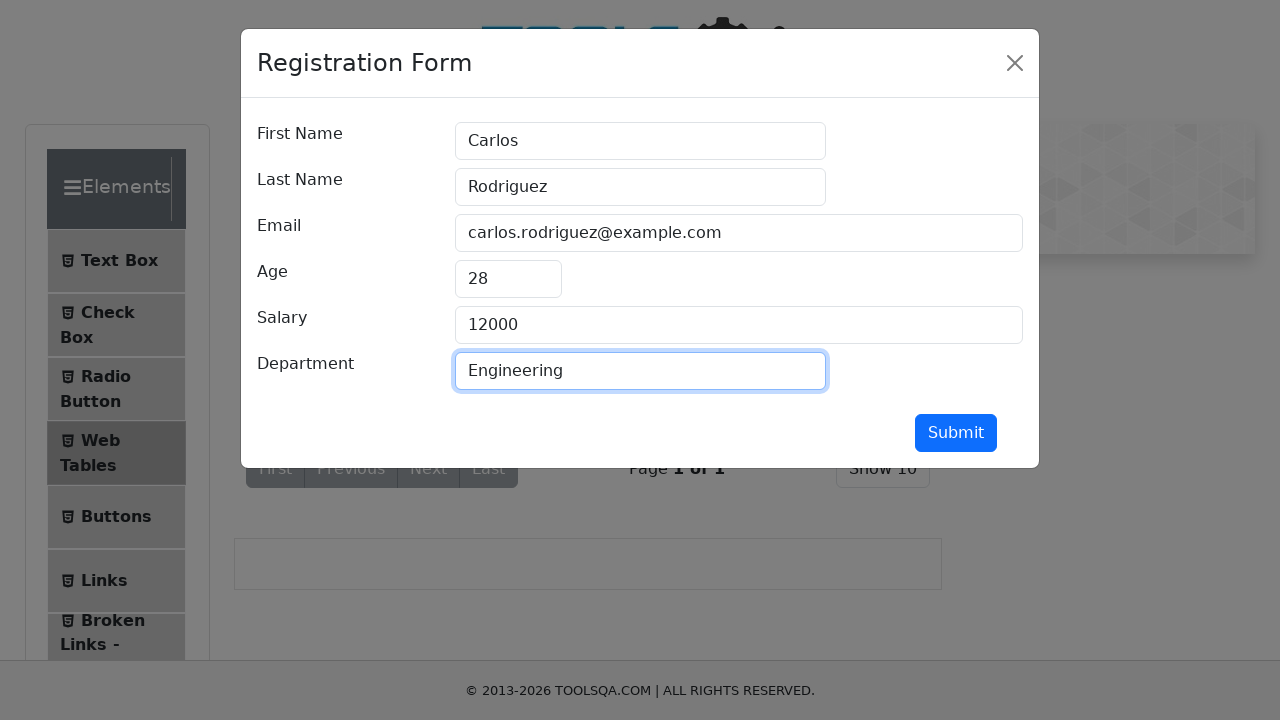

Submitted the form with new user record at (956, 433) on #submit
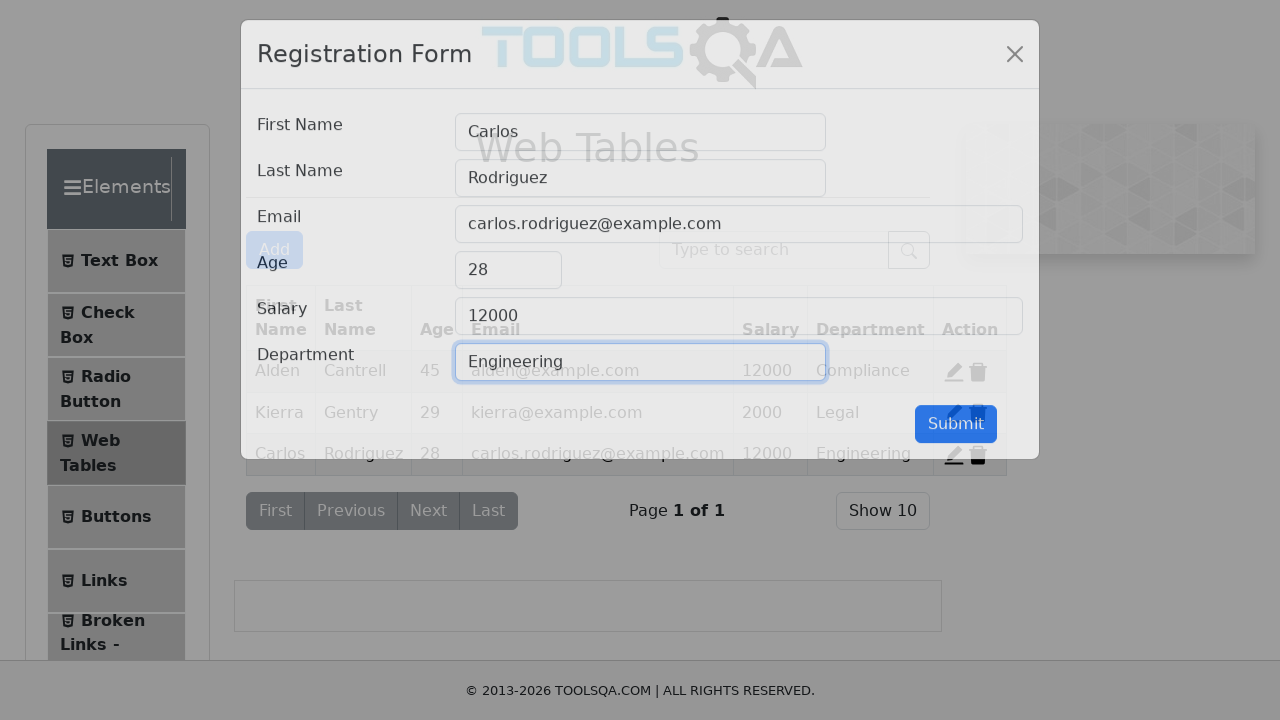

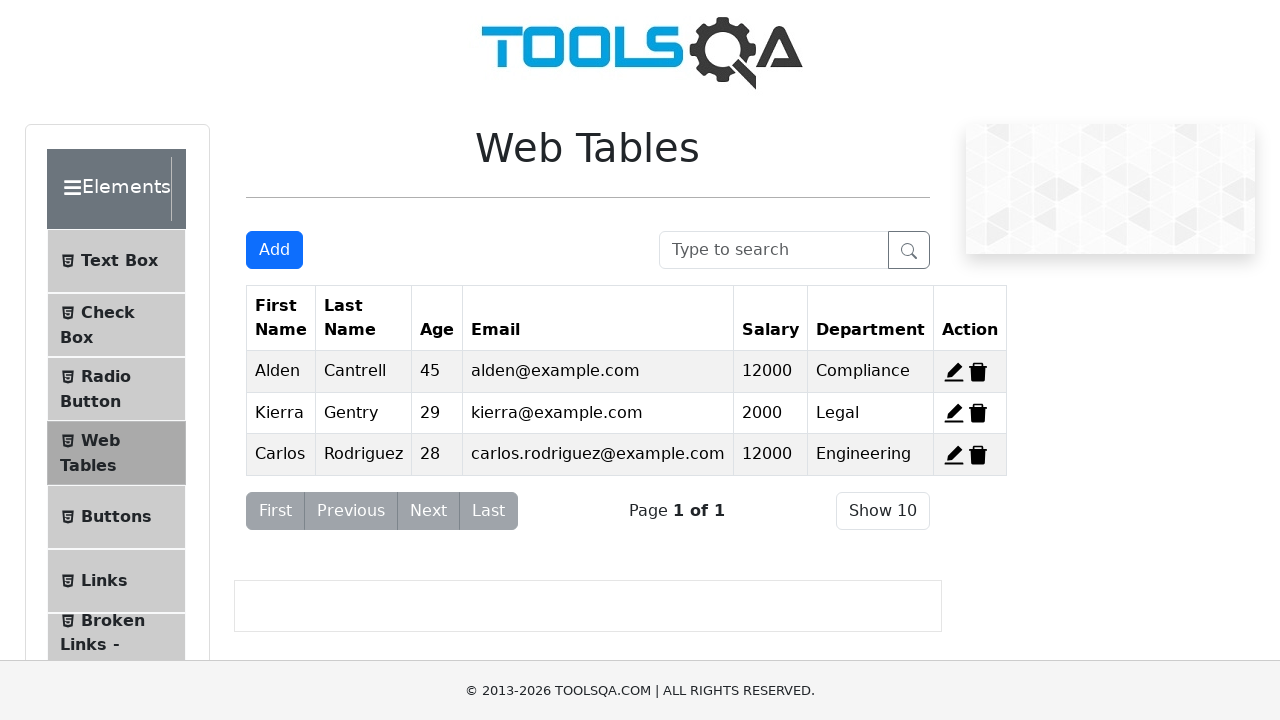